Tests passenger selection dropdown by incrementing adult and child counts, then verifies the selected passenger information is displayed correctly

Starting URL: https://rahulshettyacademy.com/dropdownsPractise/

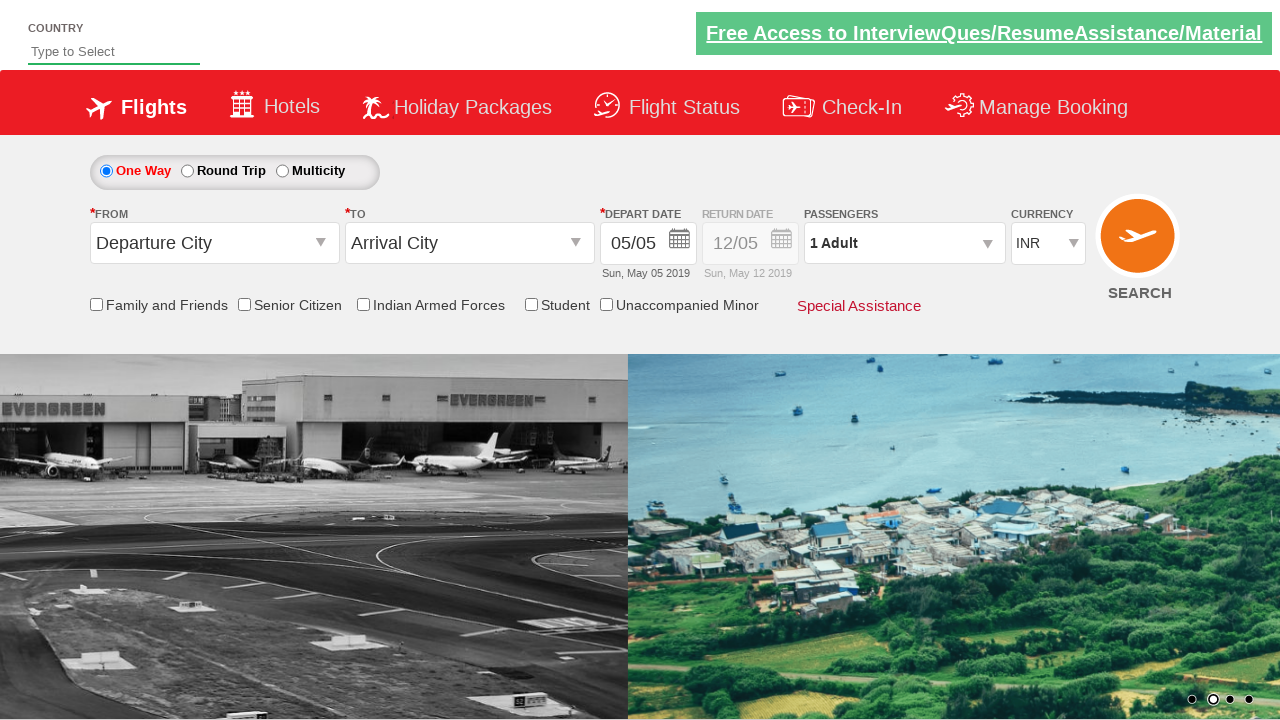

Clicked on passenger info dropdown to open it at (904, 243) on #divpaxinfo
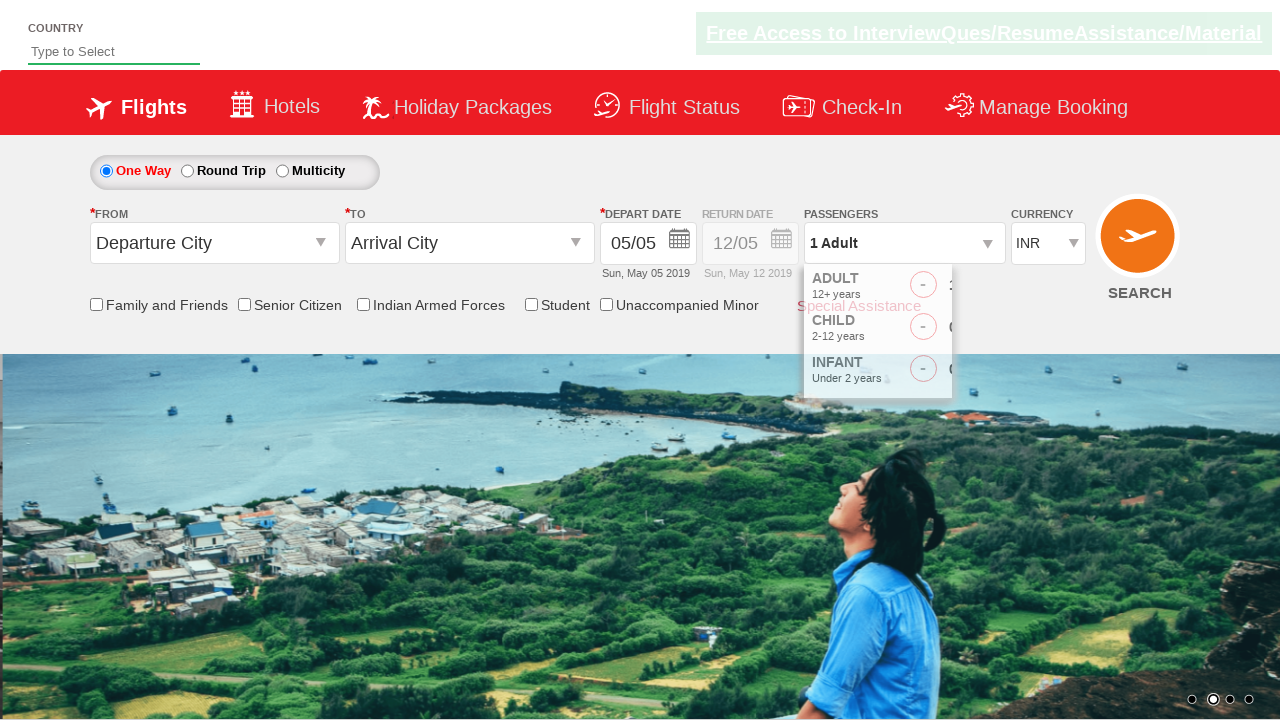

Clicked adult increment button (iteration 1) at (982, 288) on #hrefIncAdt
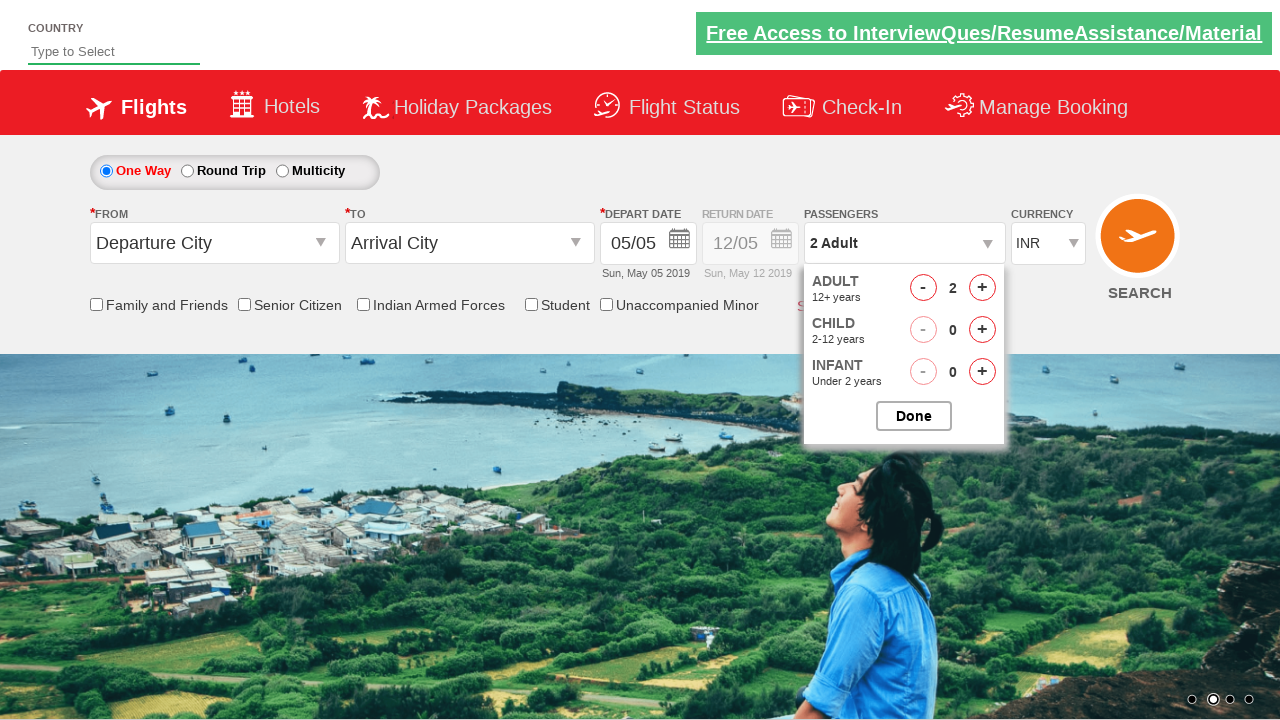

Clicked adult increment button (iteration 2) at (982, 288) on #hrefIncAdt
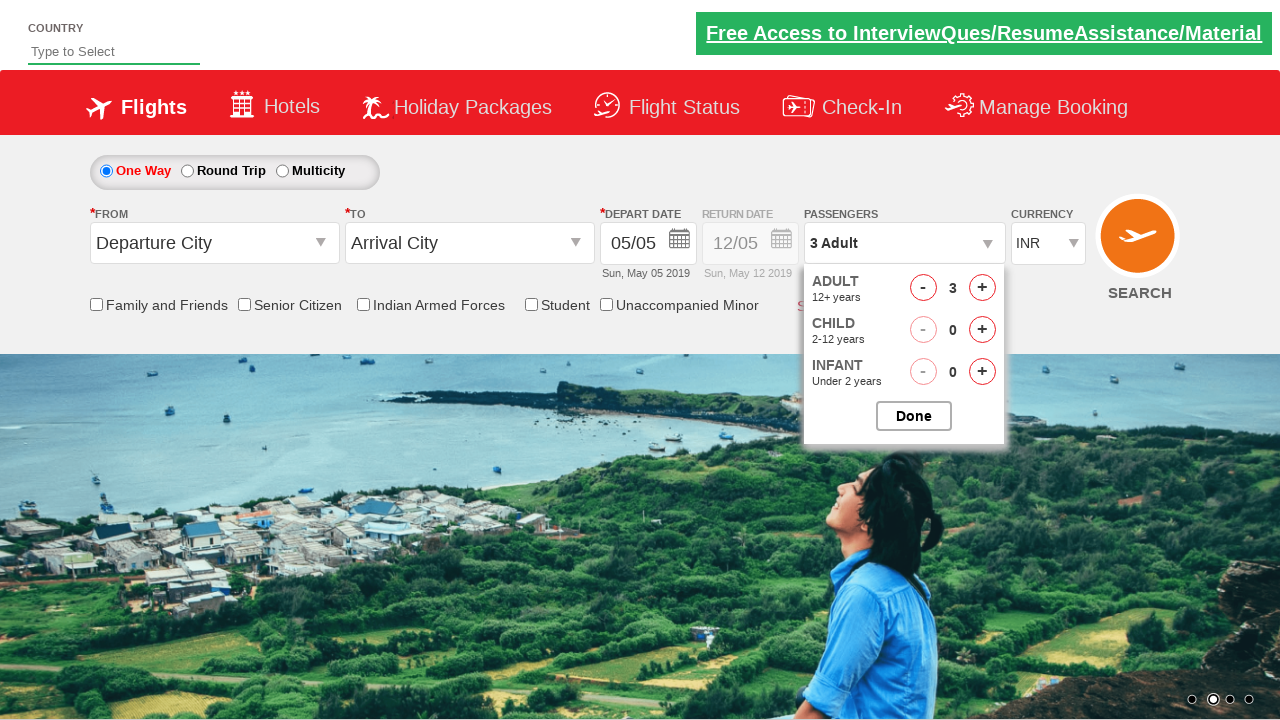

Clicked adult increment button (iteration 3) at (982, 288) on #hrefIncAdt
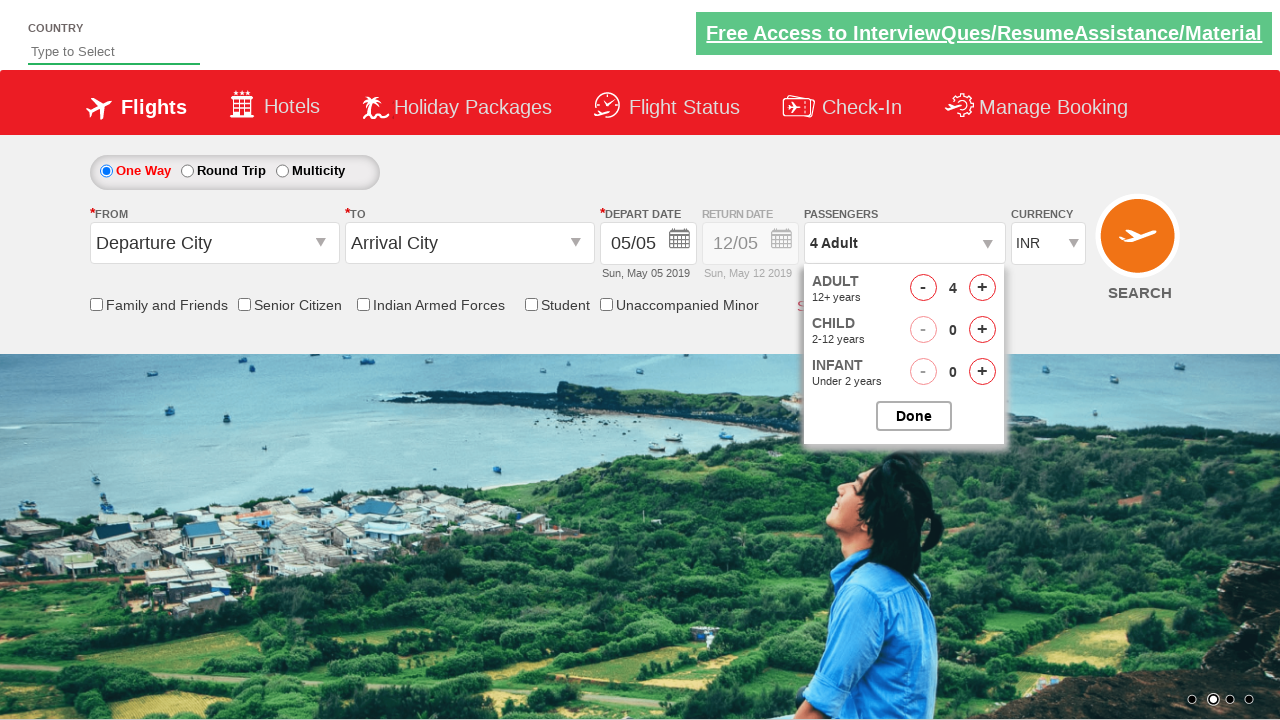

Clicked adult increment button (iteration 4) at (982, 288) on #hrefIncAdt
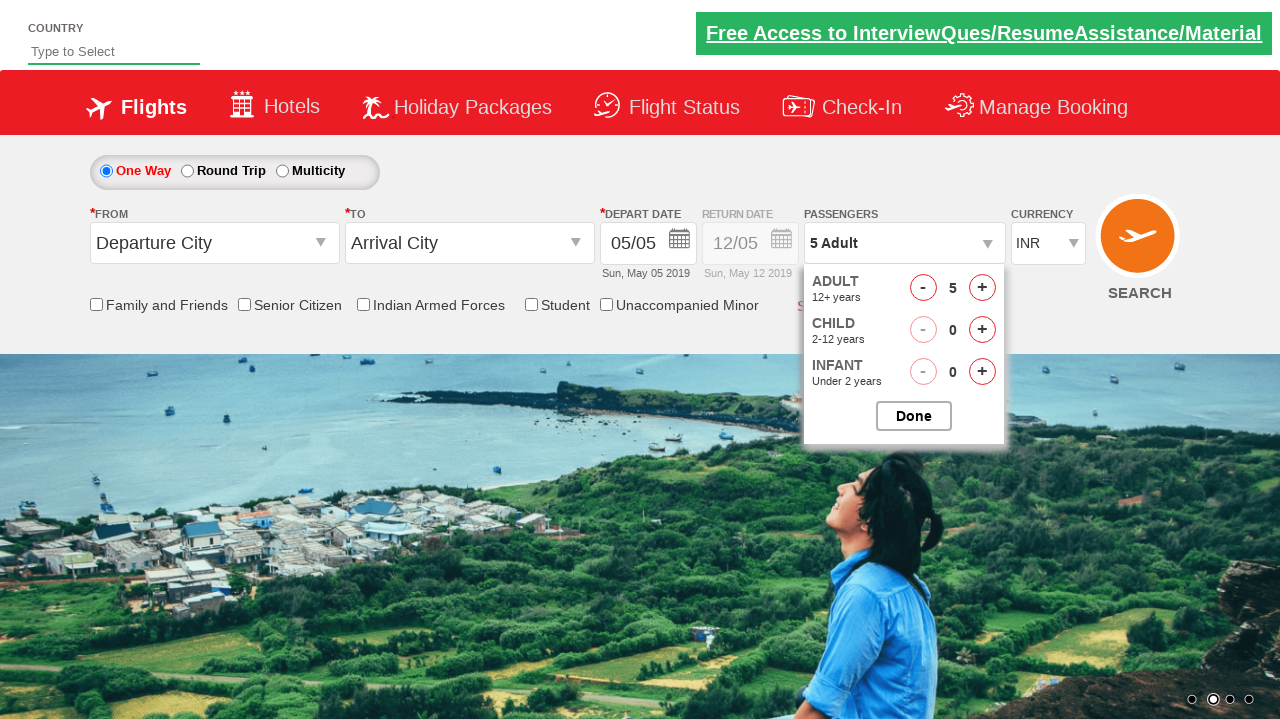

Clicked adult increment button (iteration 5) at (982, 288) on #hrefIncAdt
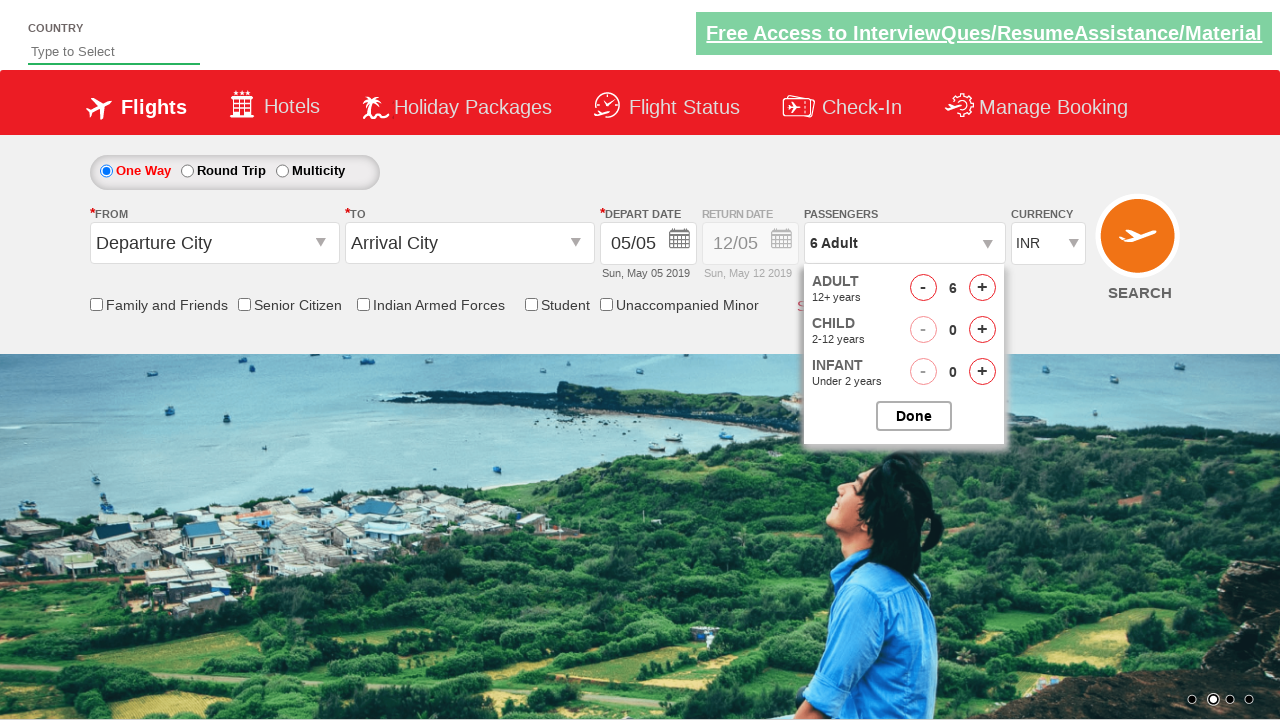

Clicked adult increment button (iteration 6) at (982, 288) on #hrefIncAdt
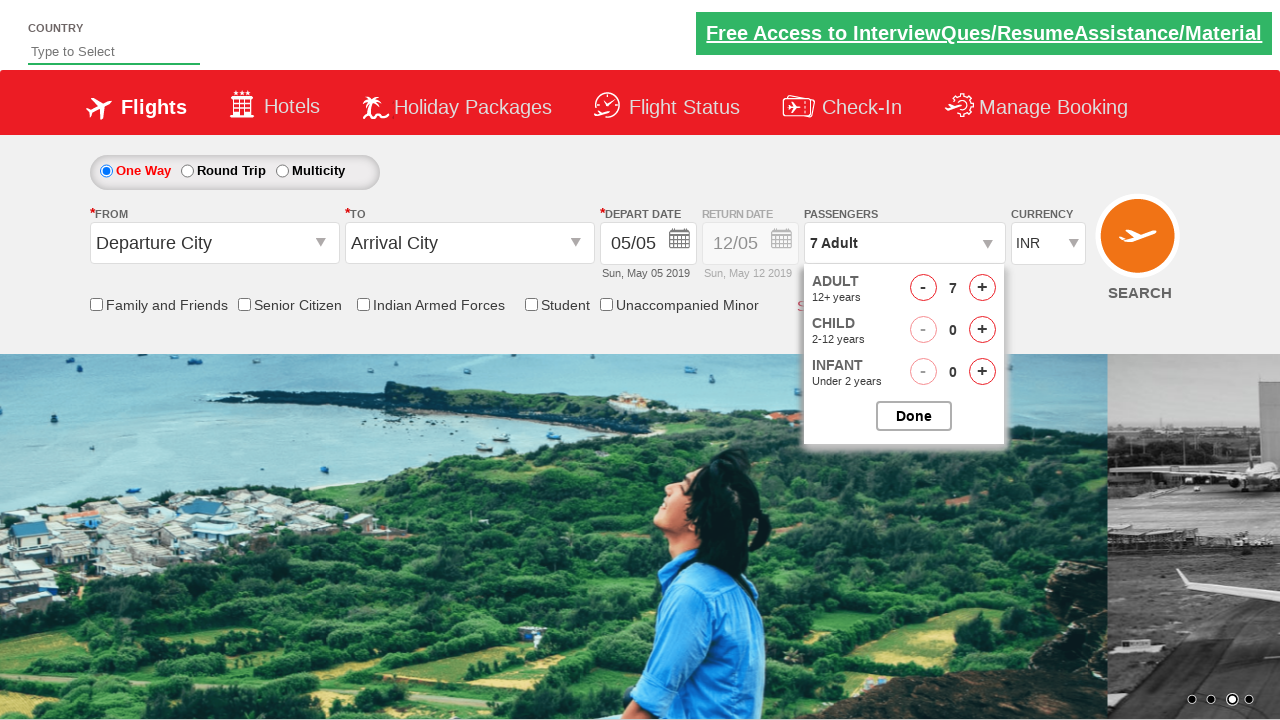

Clicked child increment button (iteration 1) at (982, 330) on #hrefIncChd
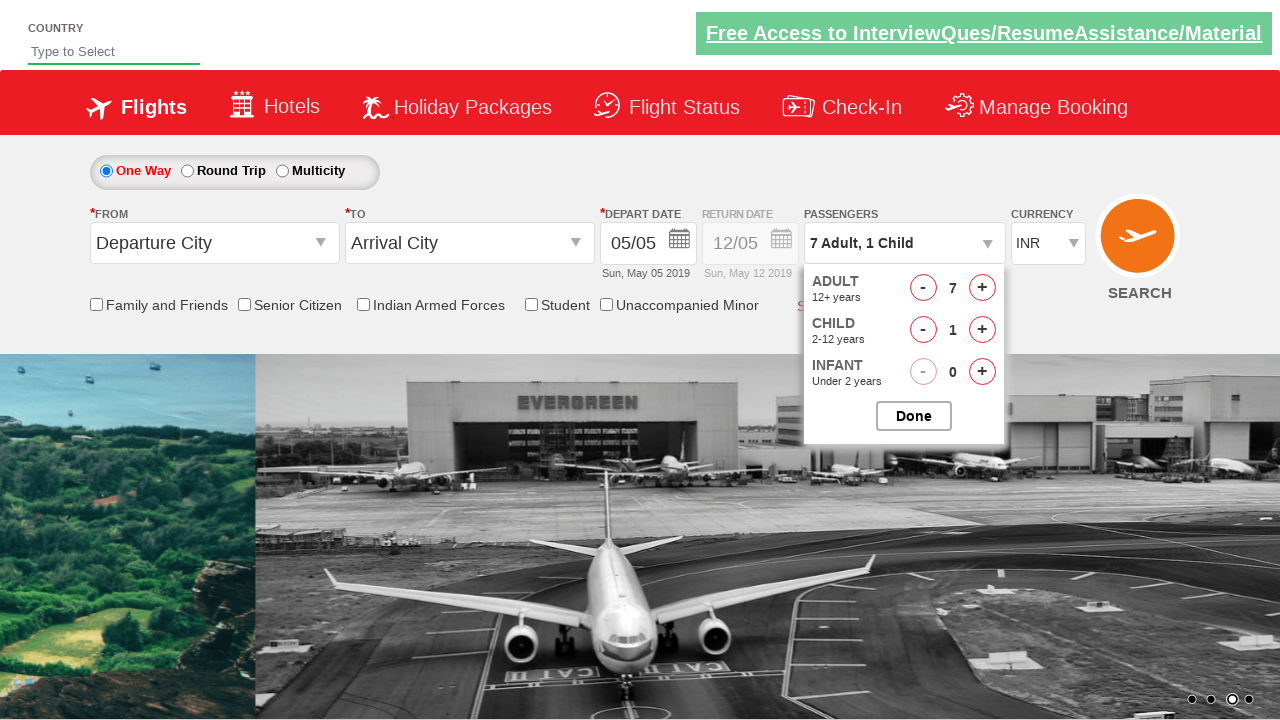

Clicked child increment button (iteration 2) at (982, 330) on #hrefIncChd
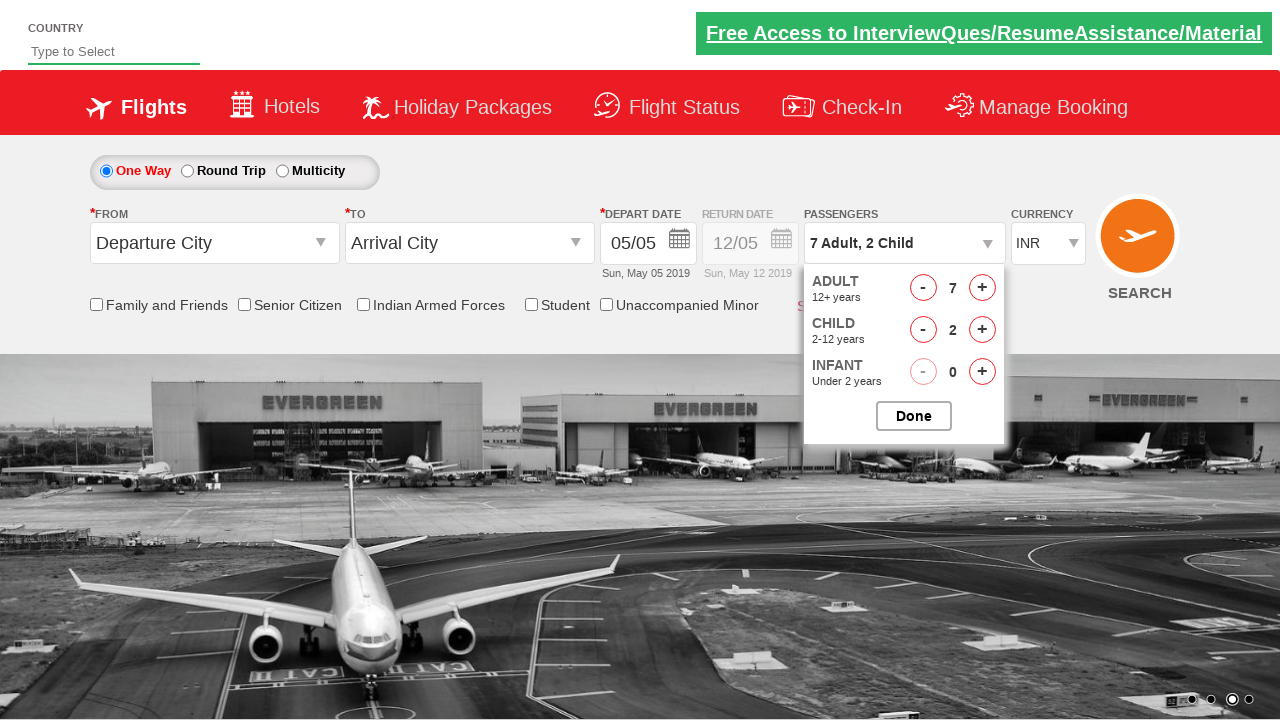

Retrieved passenger selection text from dropdown
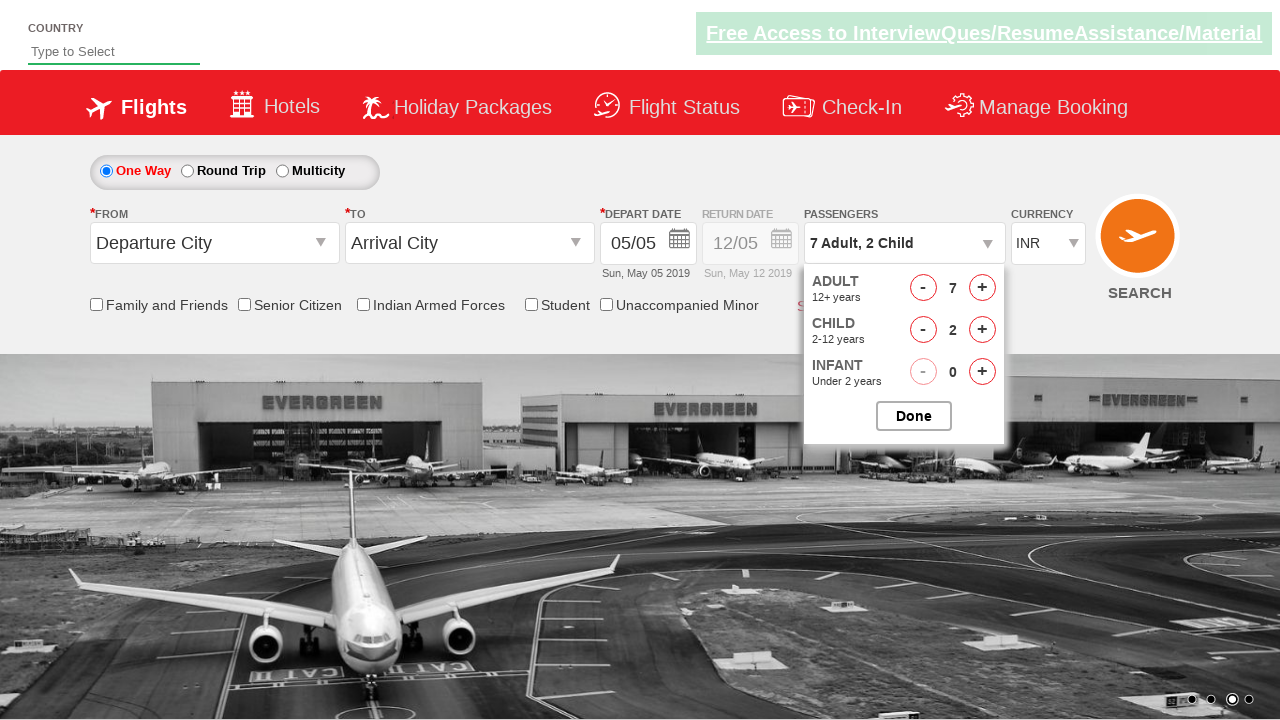

Verified passenger selection text matches expected '7 Adult, 2 Child'
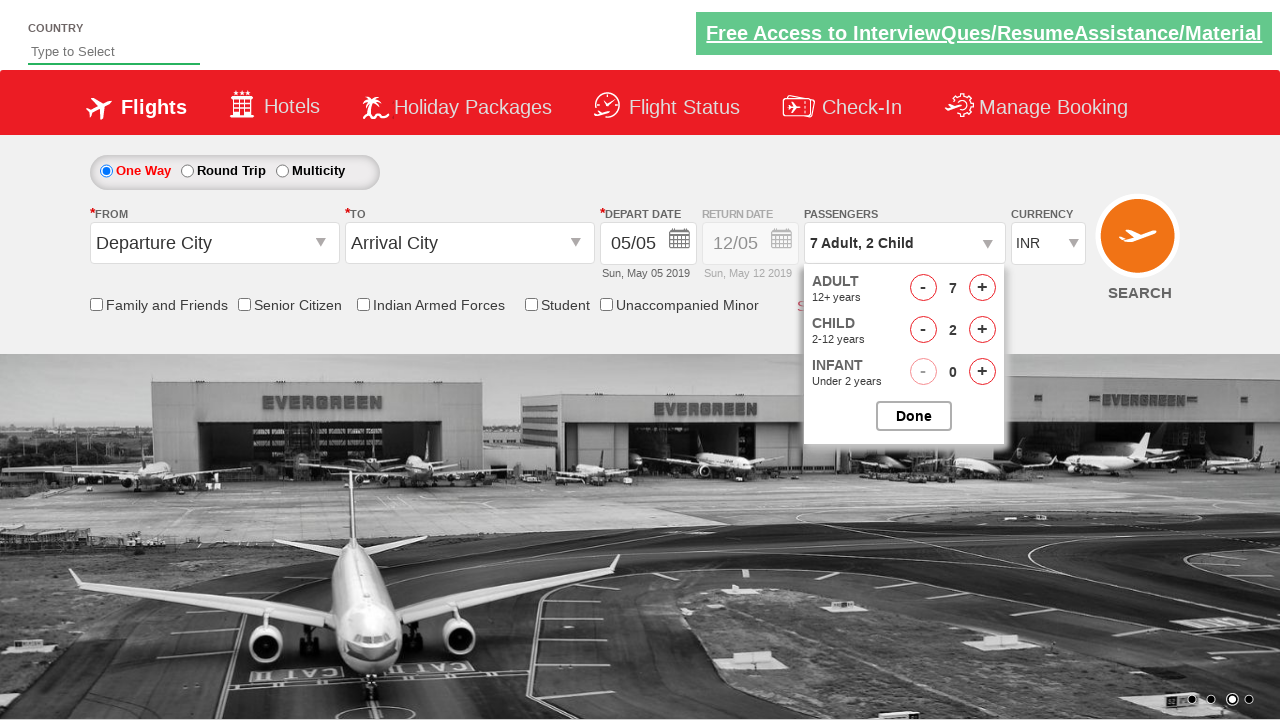

Printed actual passenger information: 7 Adult, 2 Child
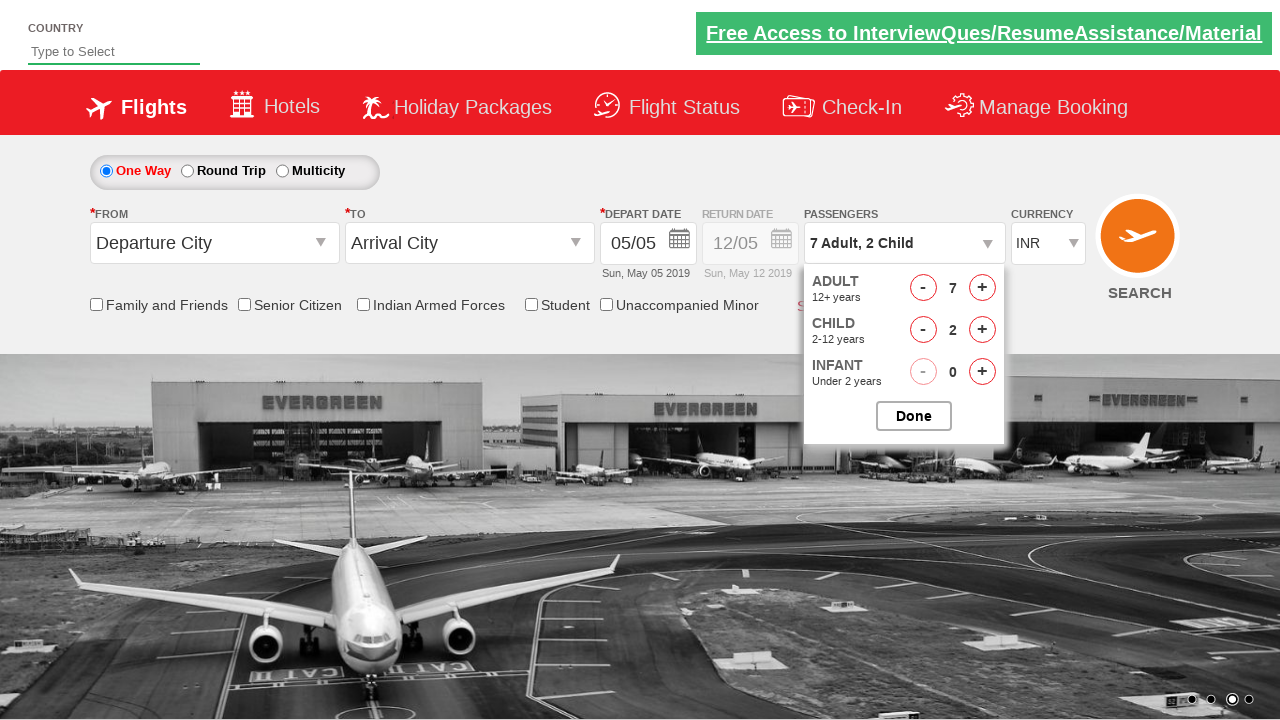

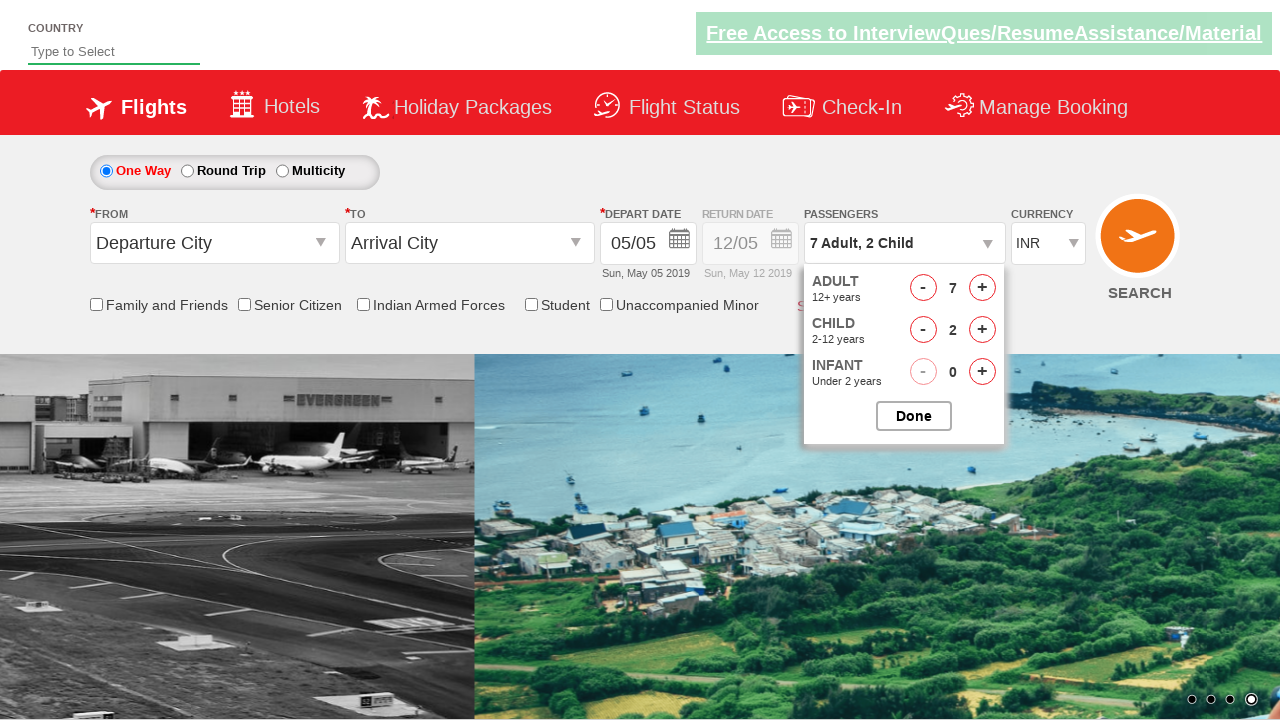